Navigates to the posts listing page and clicks the dark theme toggle button to switch themes

Starting URL: https://zweb.zone/posts/

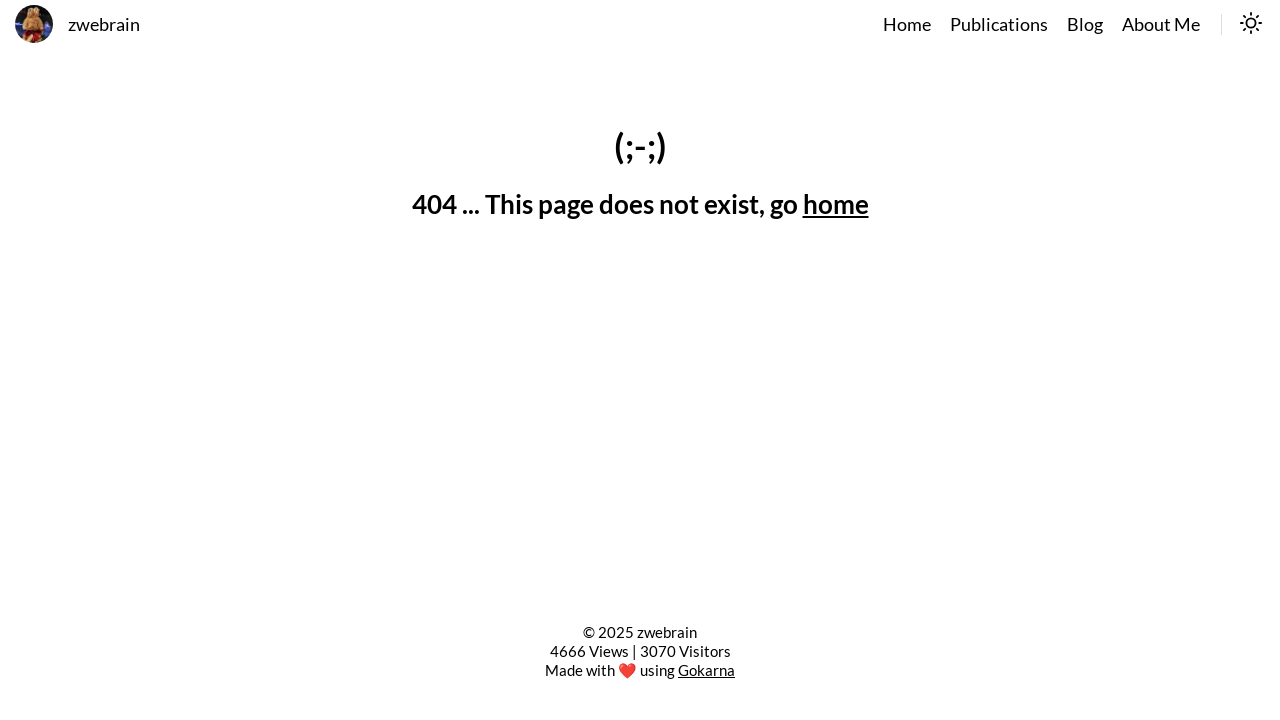

Waited for page to load (domcontentloaded)
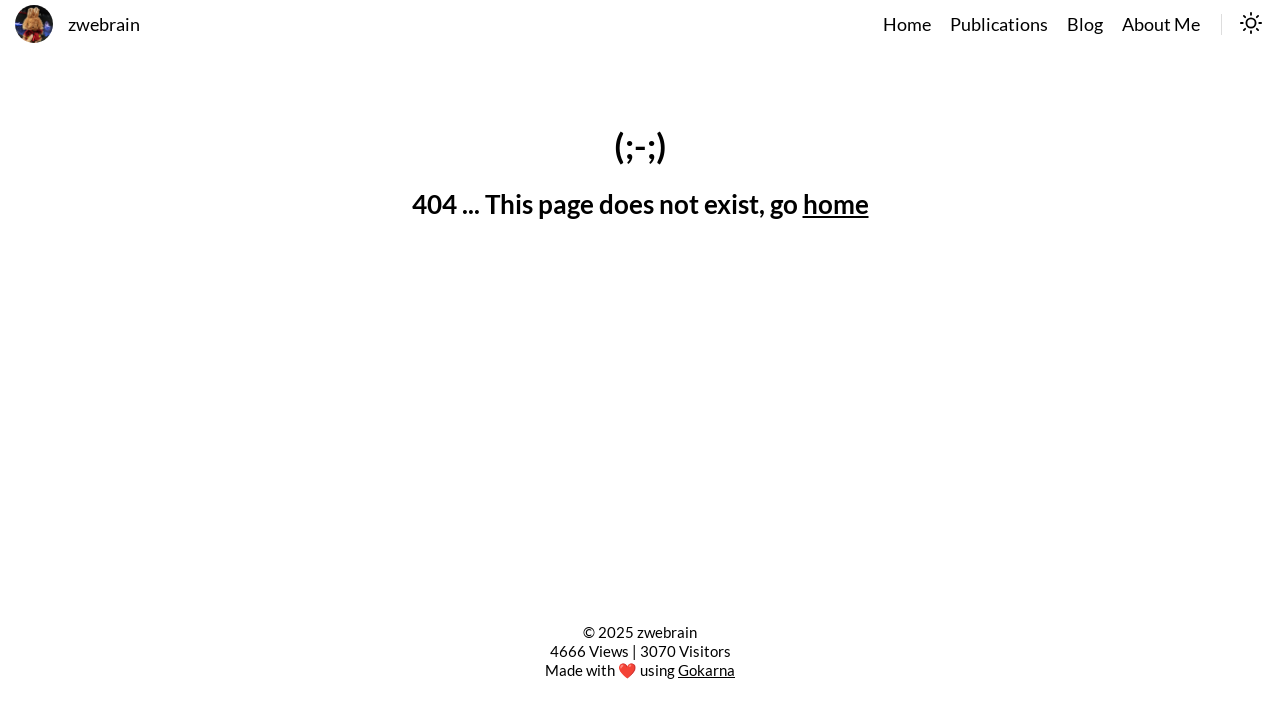

Clicked the dark theme toggle button at (1251, 25) on .dark-theme-toggle >> internal:has=":visible" >> nth=0
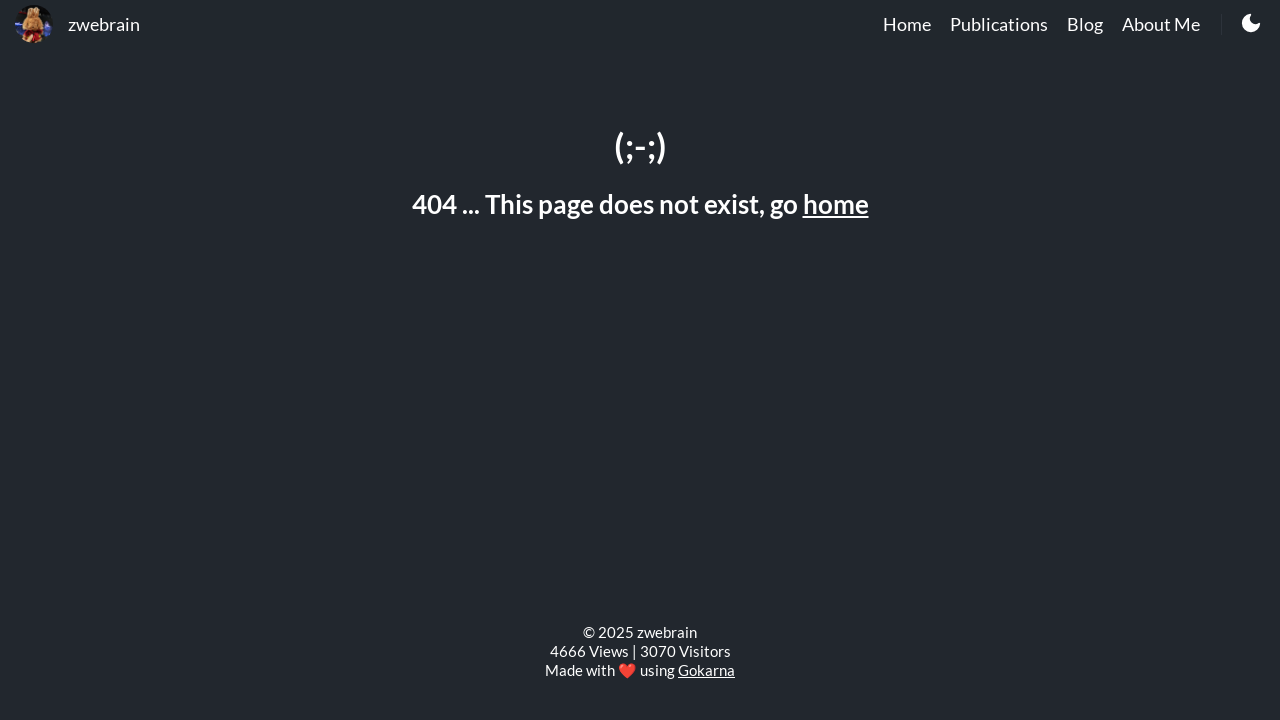

Waited for theme change to take effect
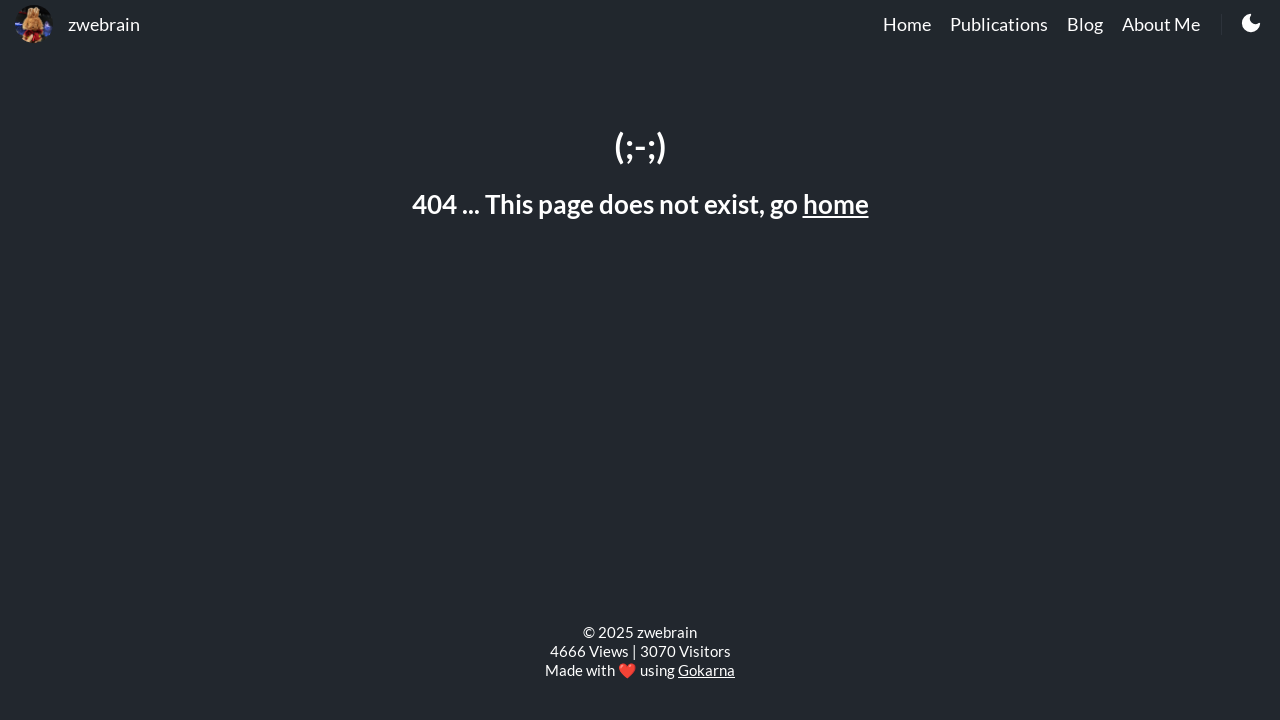

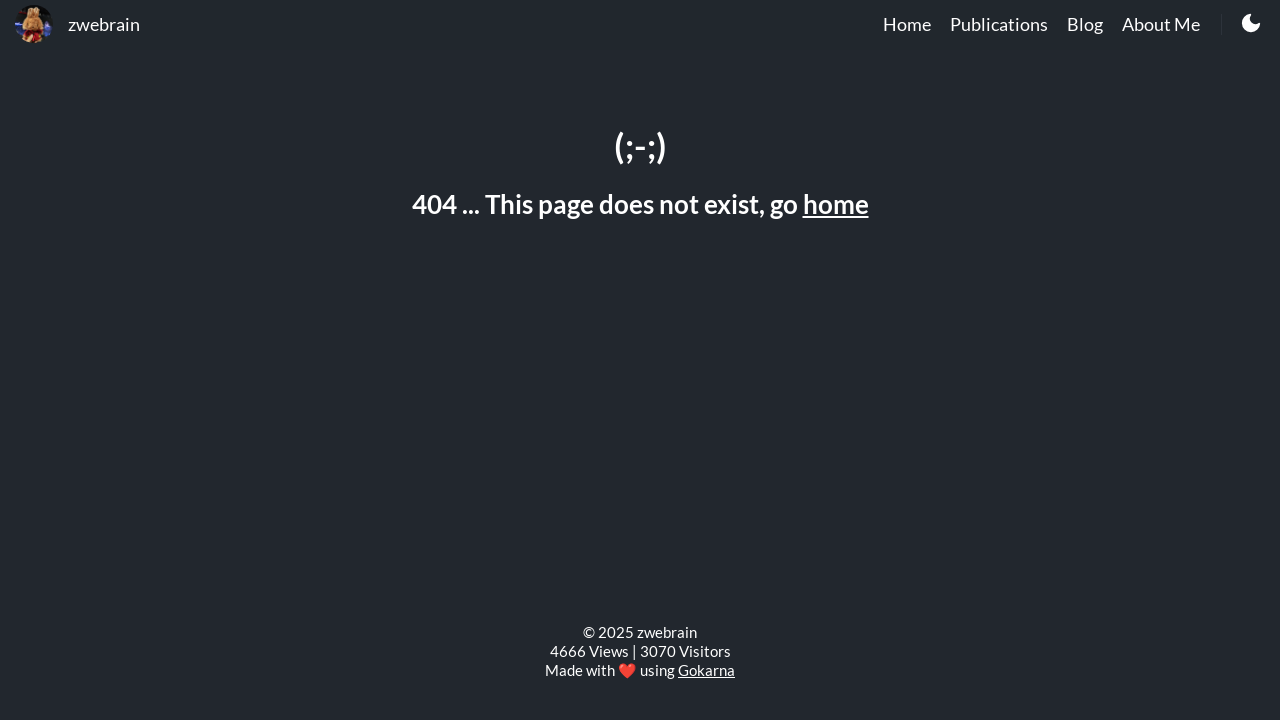